Tests the Add/Remove Elements functionality by clicking the Add Element button, verifying the Delete button appears, clicking Delete, and verifying it disappears from the page.

Starting URL: https://the-internet.herokuapp.com/add_remove_elements/

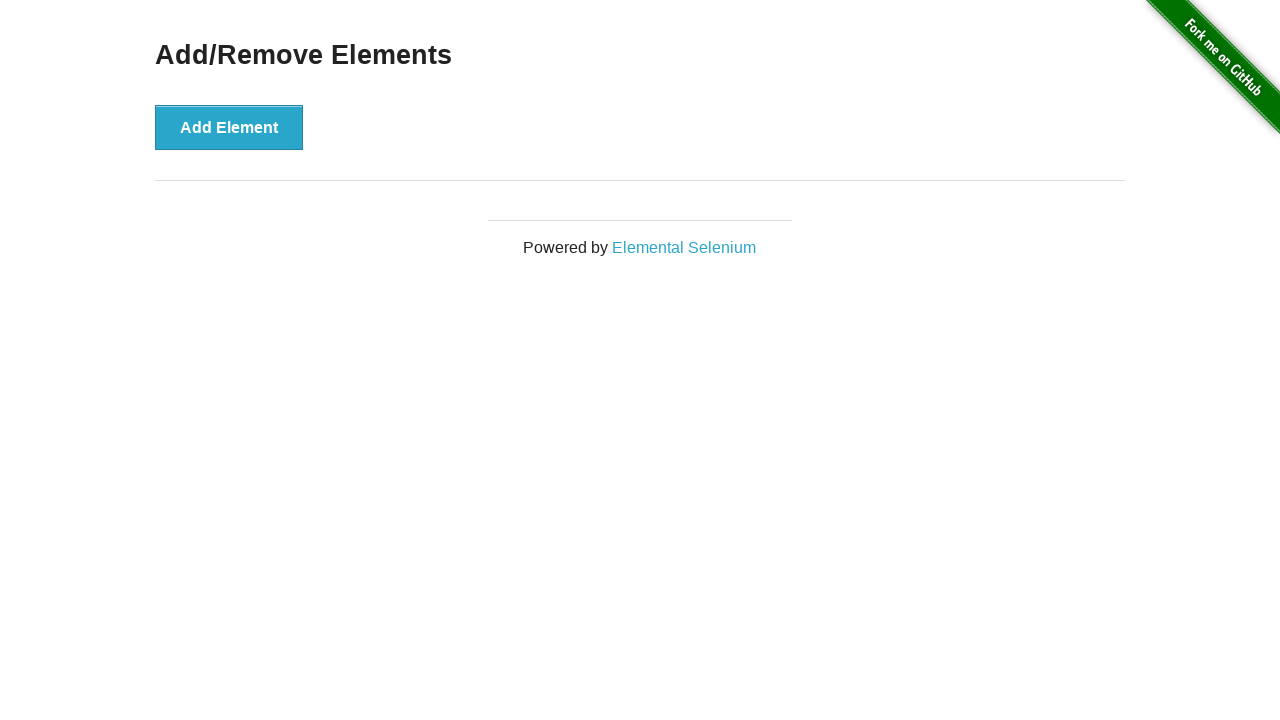

Clicked the Add Element button at (229, 127) on button:has-text('Add Element')
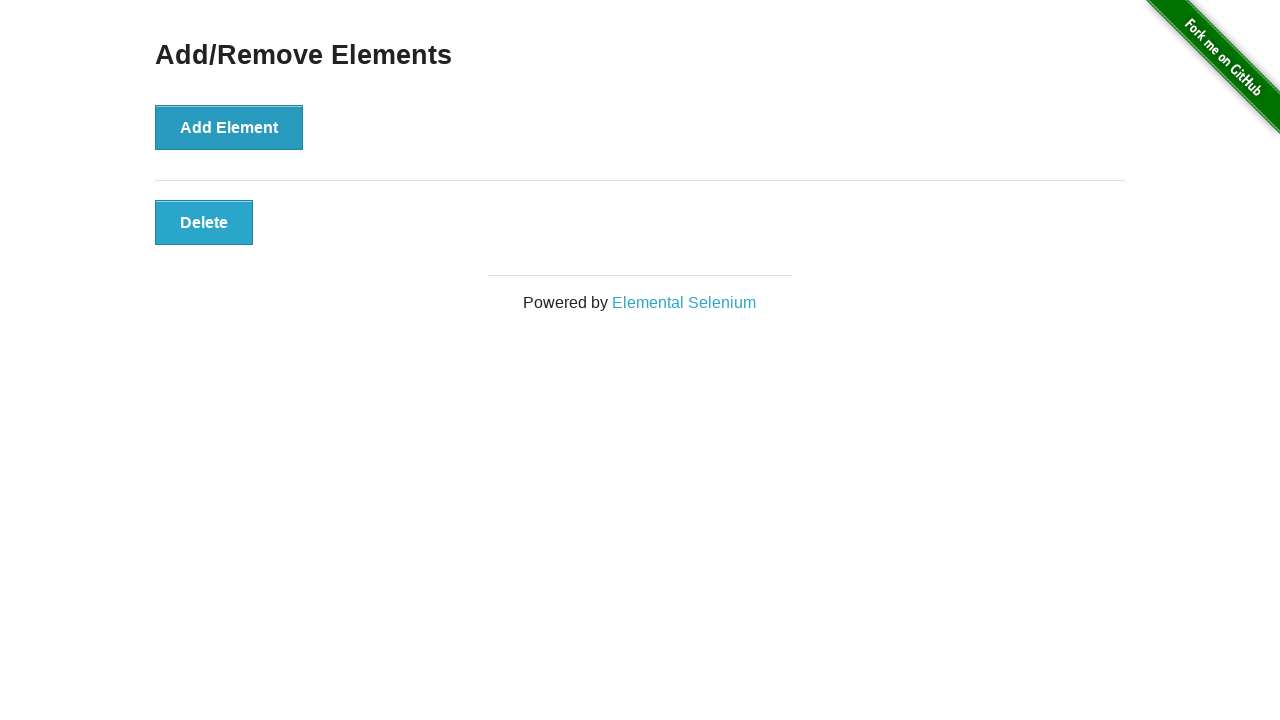

Delete button appeared on the page
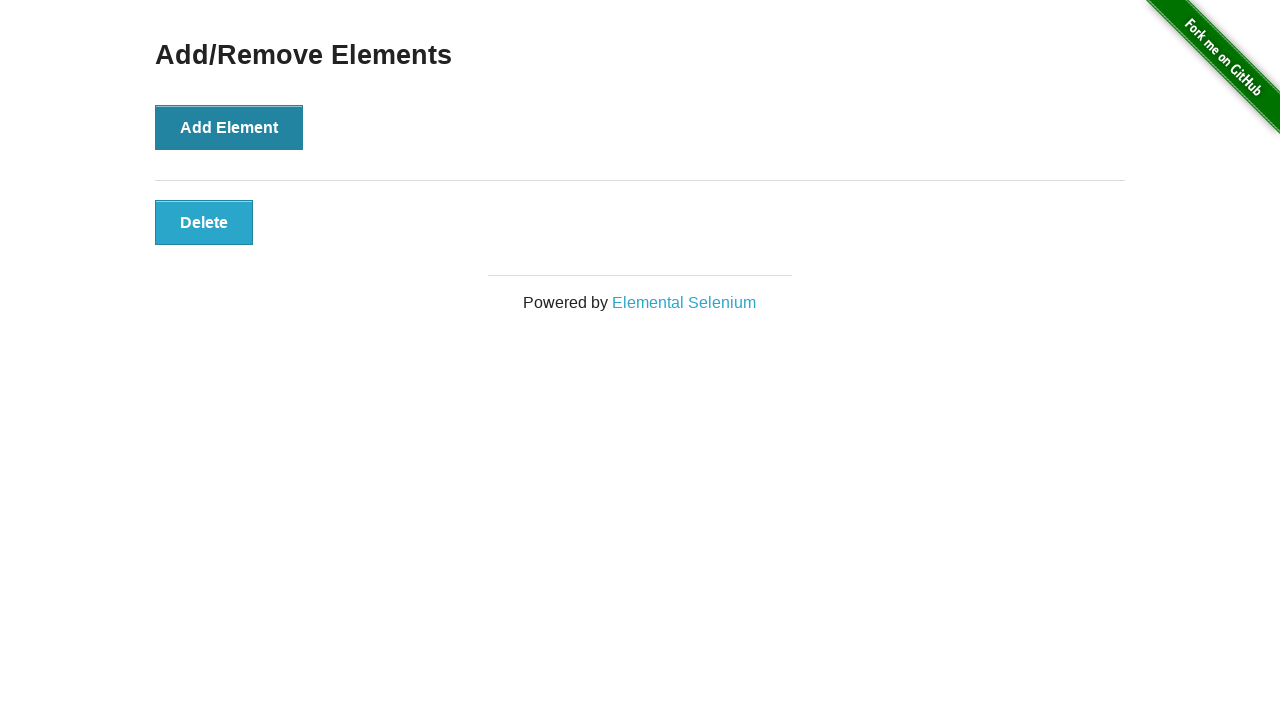

Located the Delete button element
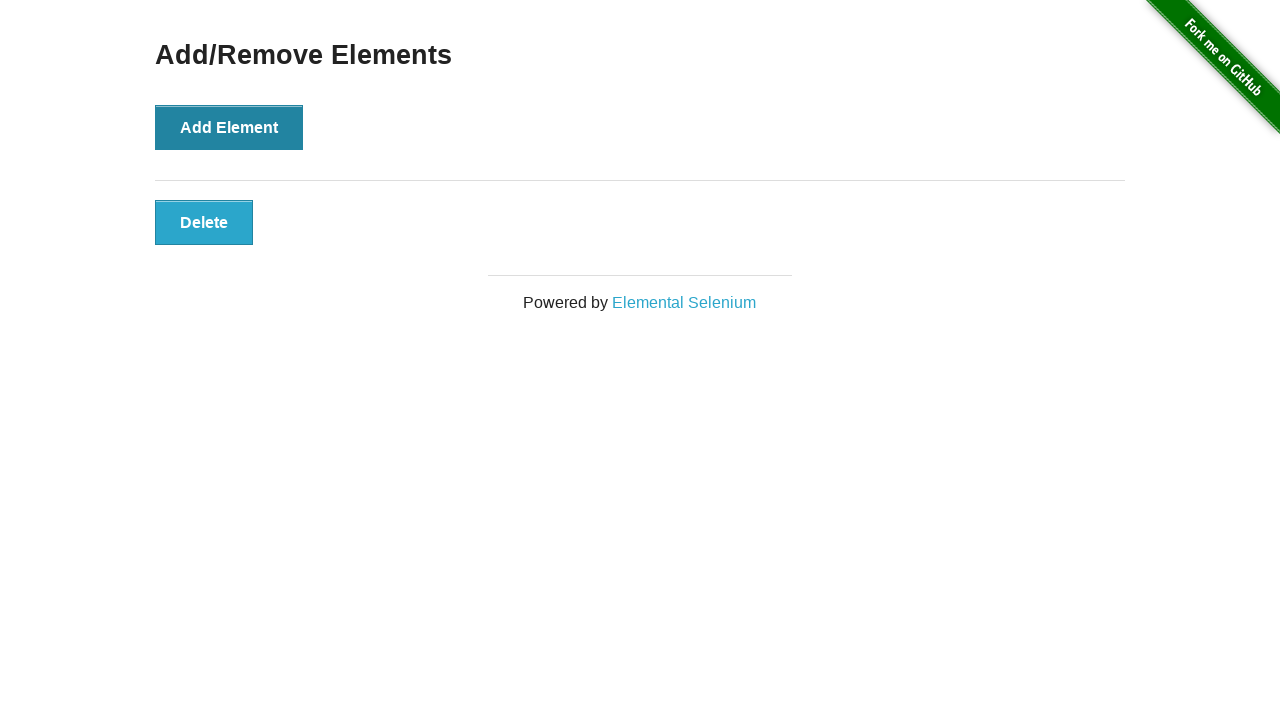

Verified Delete button is visible
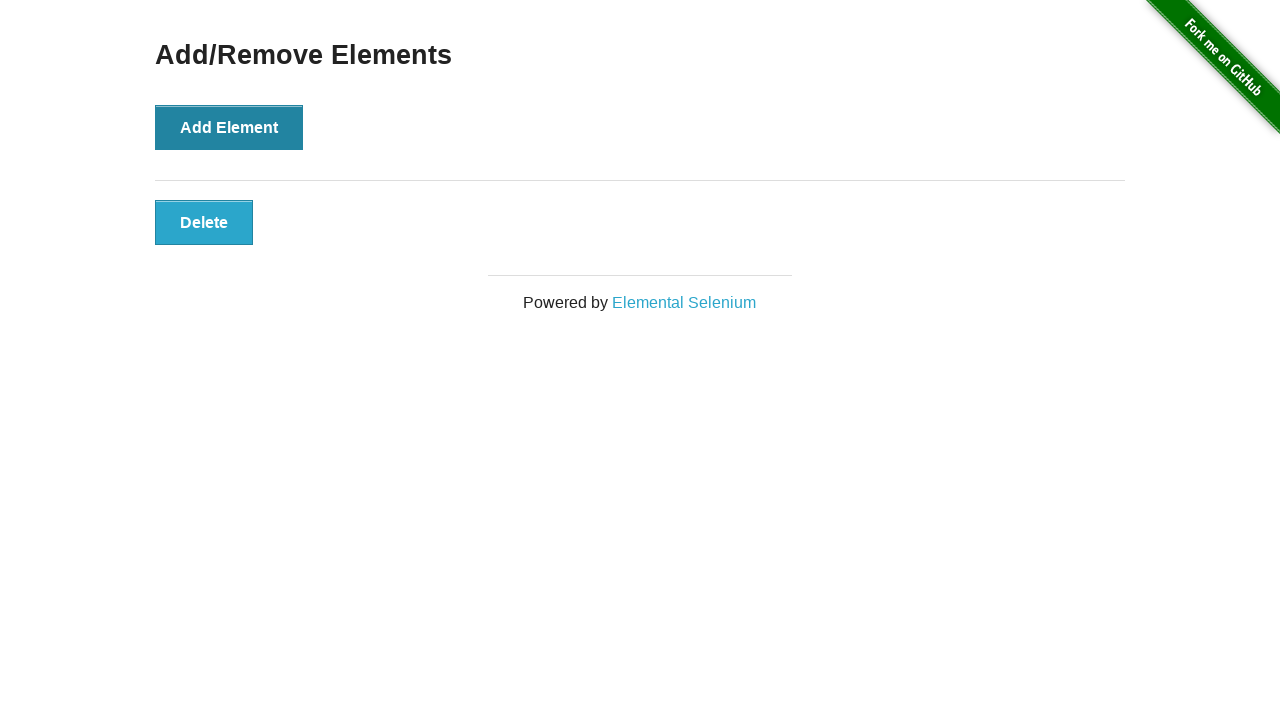

Clicked the Delete button at (204, 222) on button:has-text('Delete')
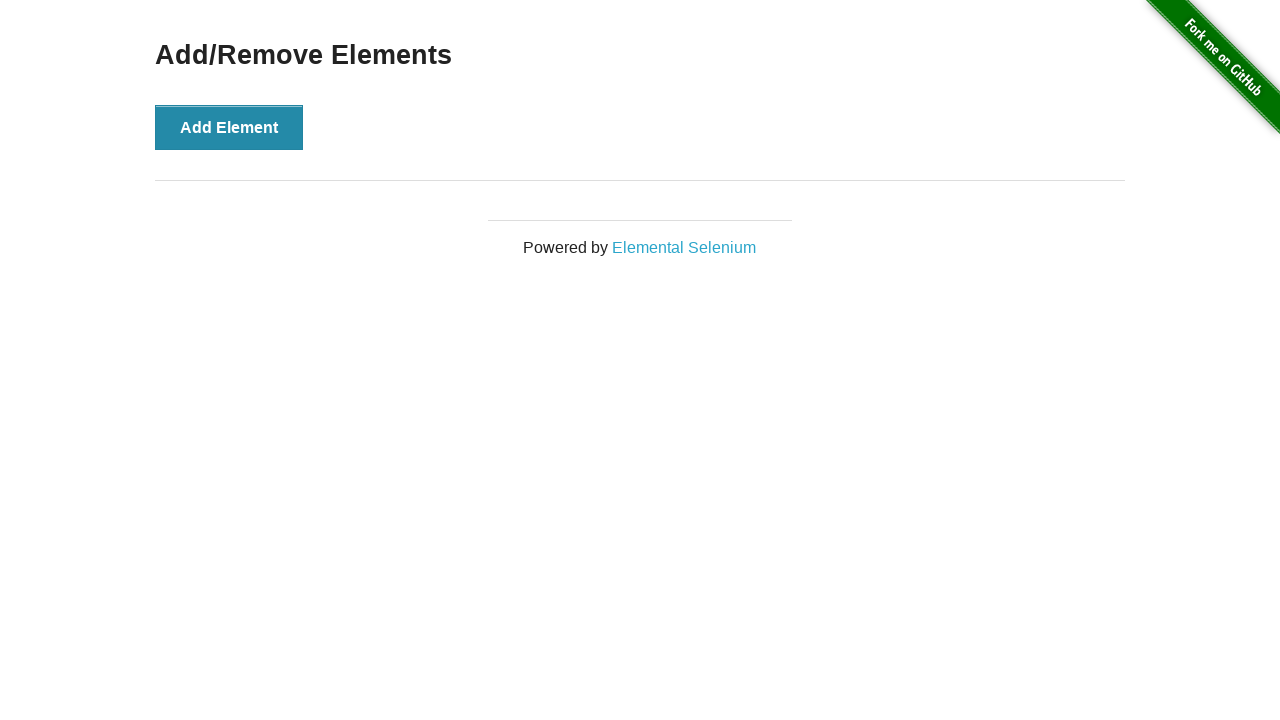

Verified Delete button is no longer visible
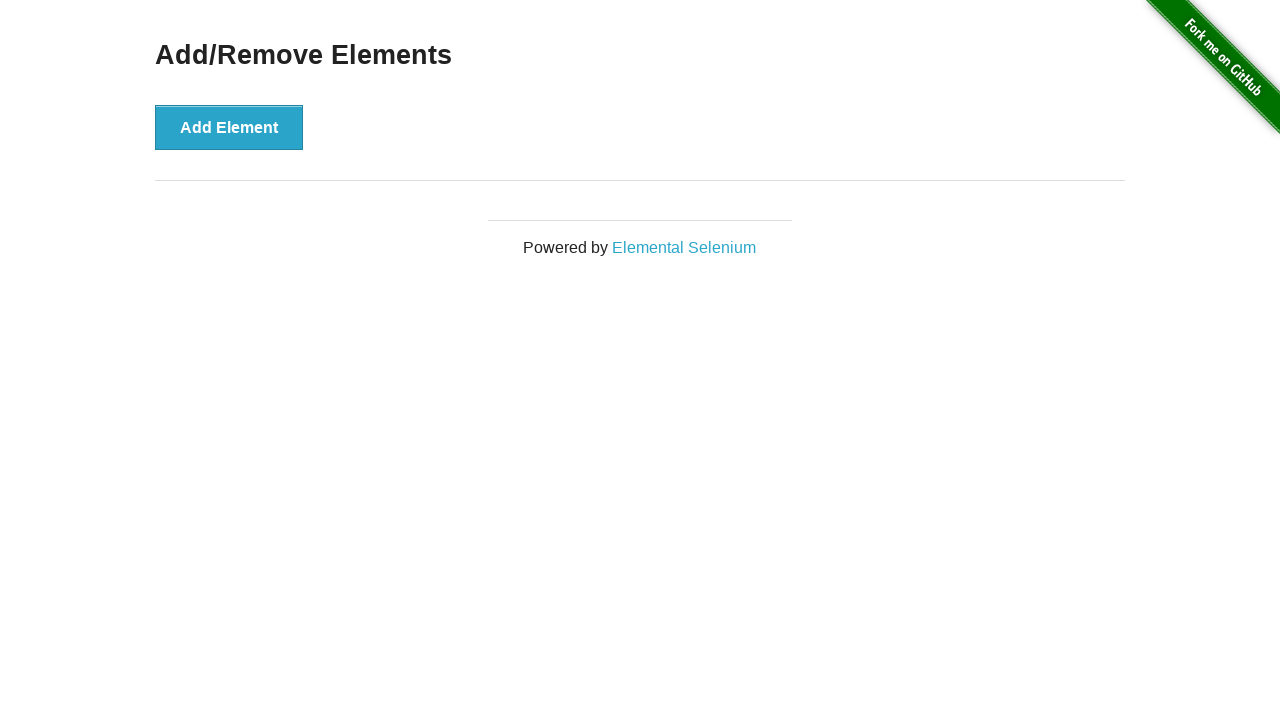

Confirmed Delete button count is zero
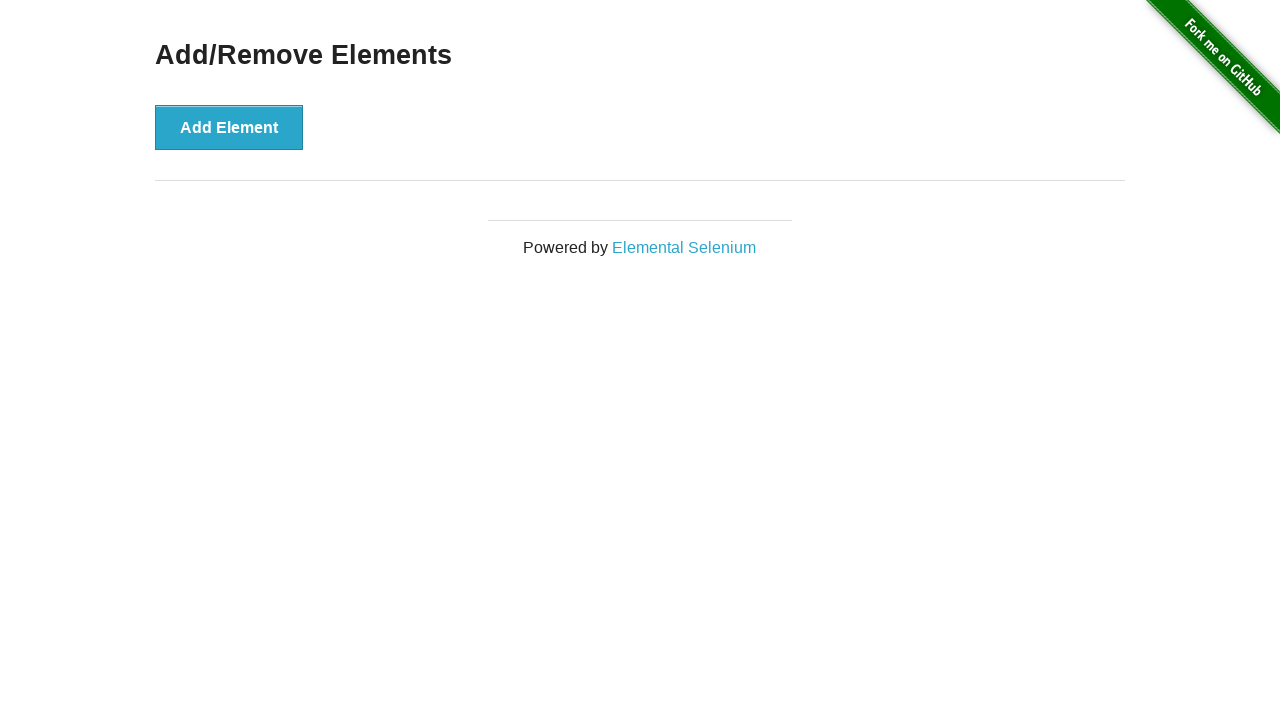

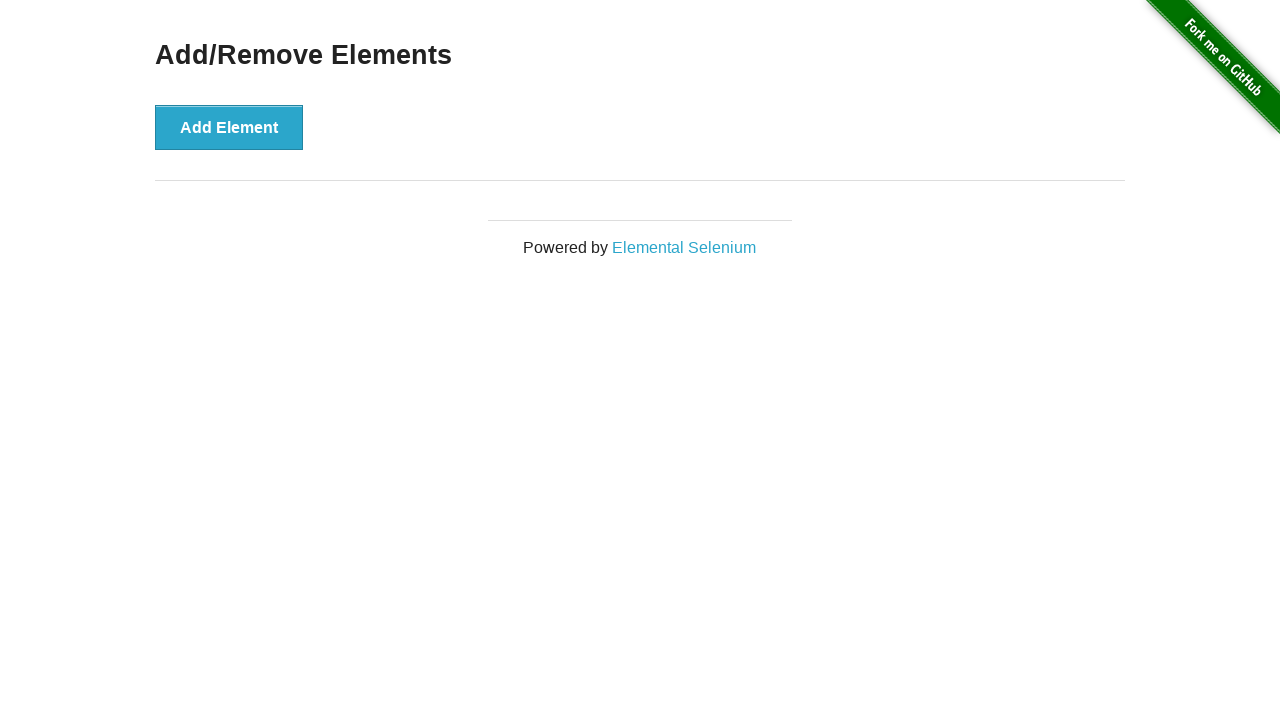